Tests shopping cart functionality by finding specific products (Cucumber, Cauliflower, Beetroot) and adding them to cart

Starting URL: https://rahulshettyacademy.com/seleniumPractise/#/

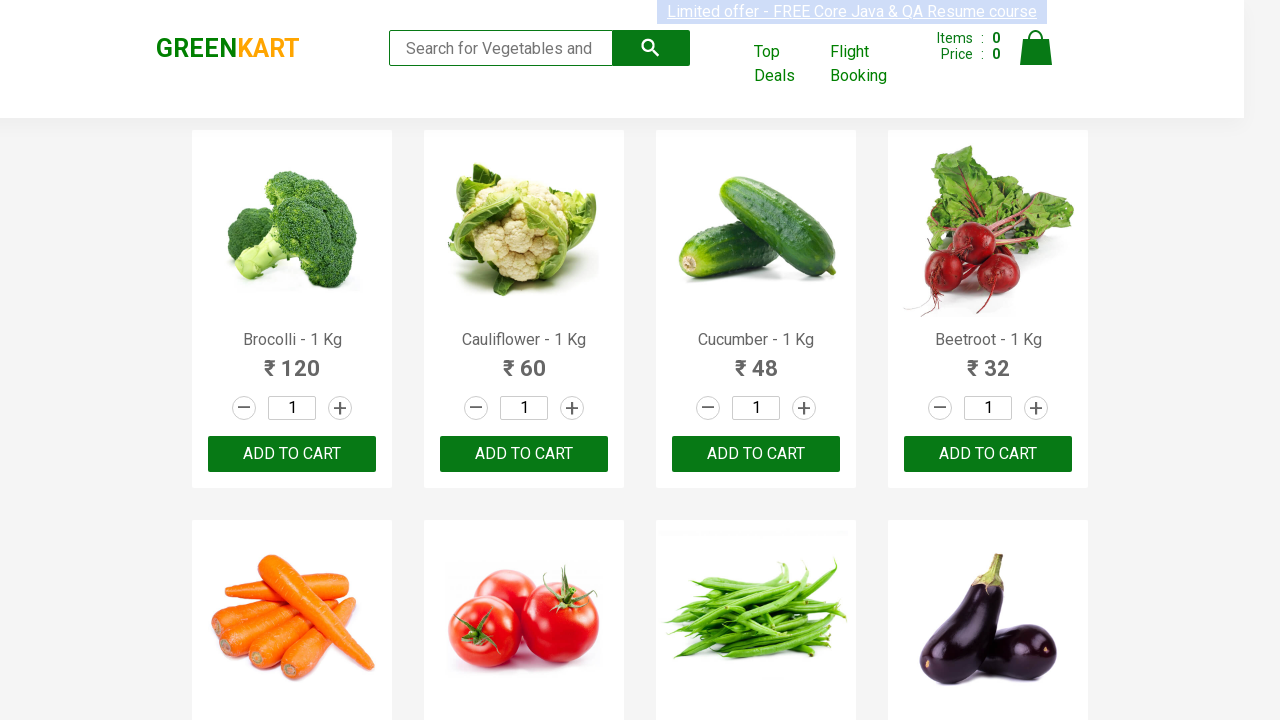

Waited for product elements to load
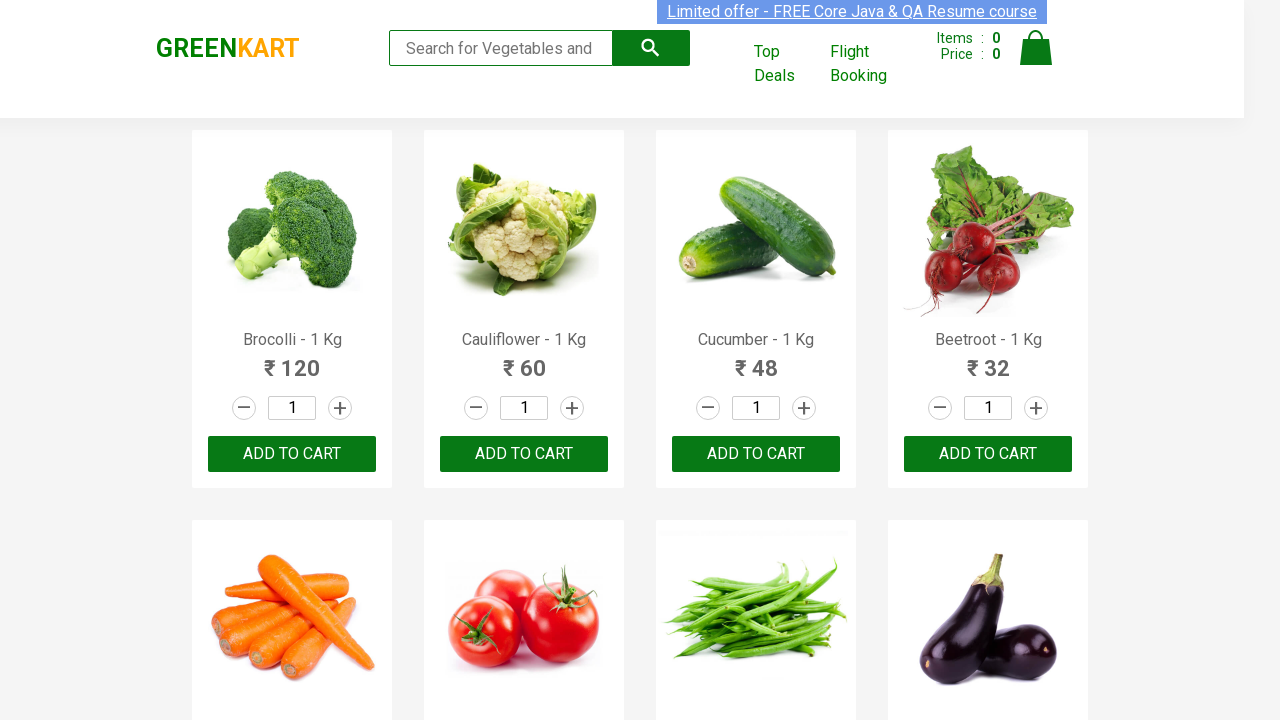

Retrieved all product elements from the page
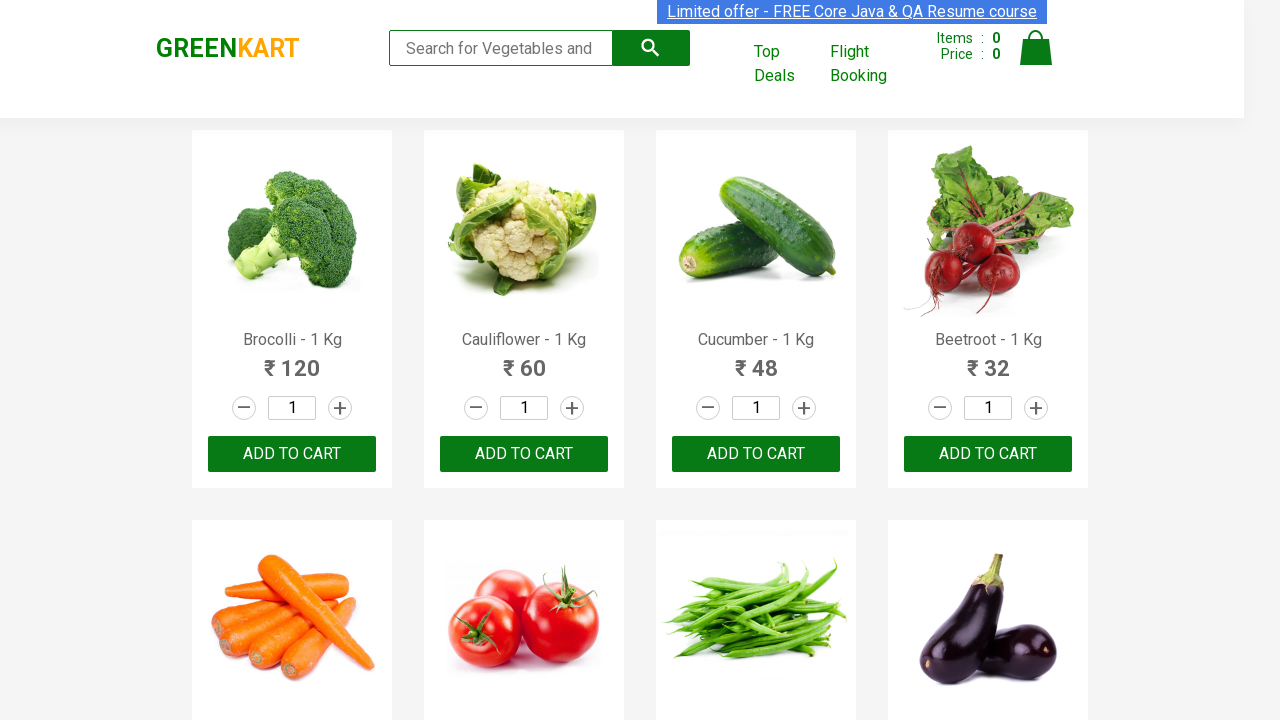

Added Cauliflower to shopping cart at (524, 454) on div.product-action >> nth=1
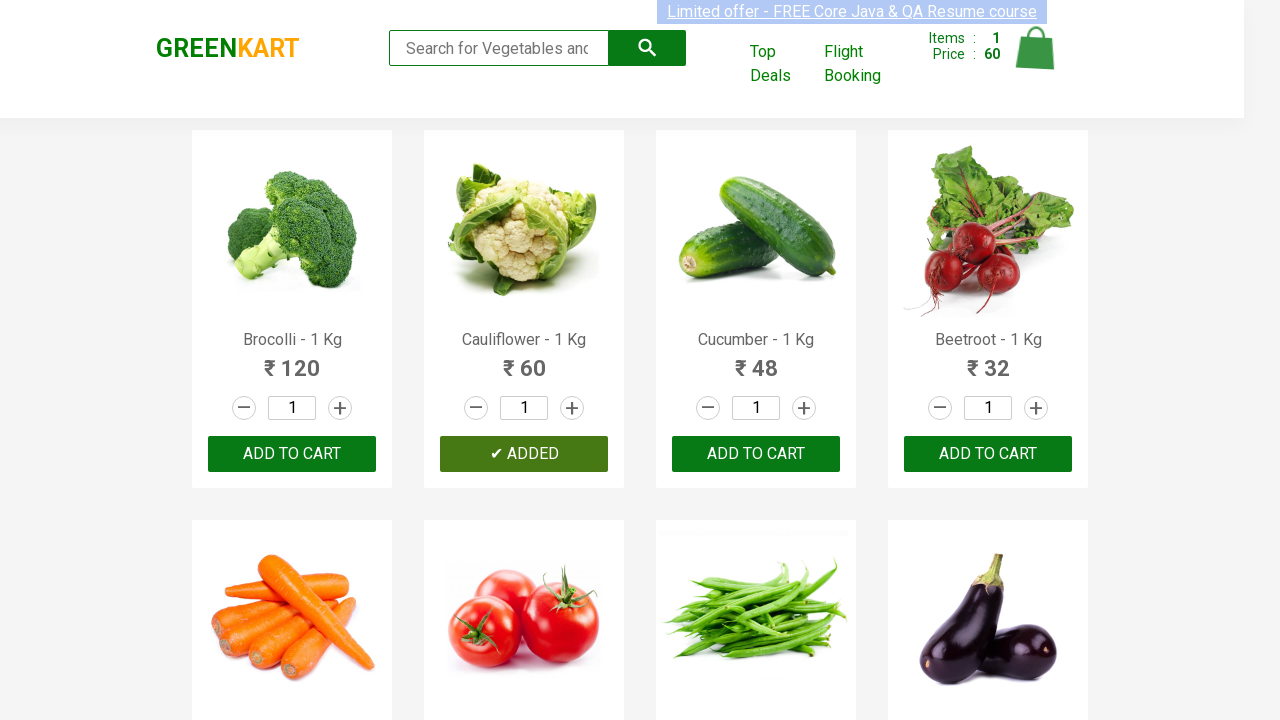

Added Cucumber to shopping cart at (756, 454) on div.product-action >> nth=2
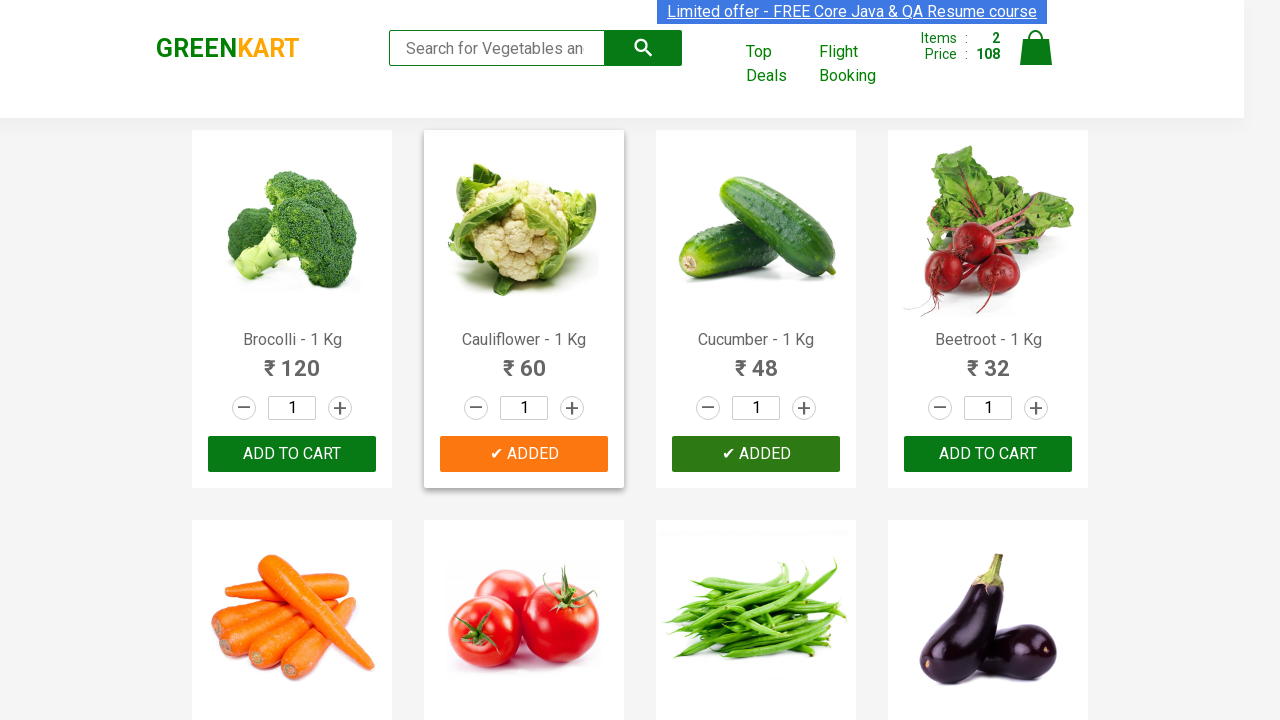

Added Beetroot to shopping cart at (988, 454) on div.product-action >> nth=3
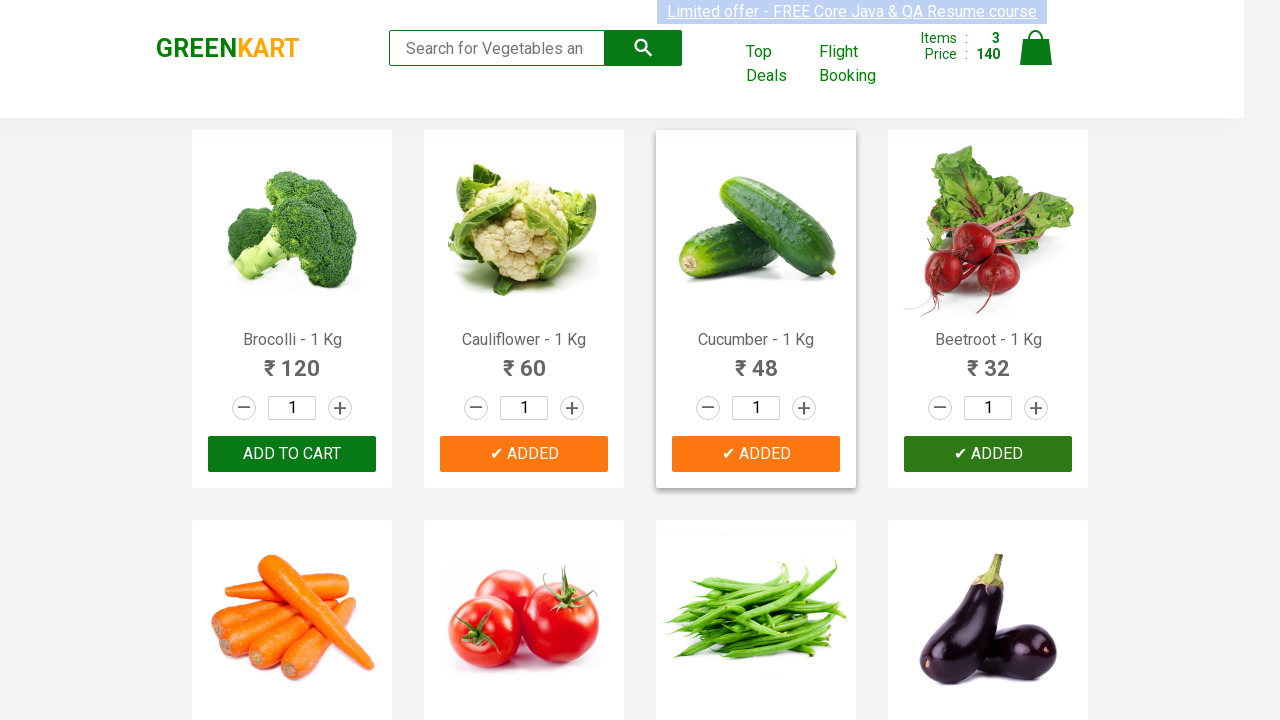

All 3 items (Cucumber, Cauliflower, Beetroot) successfully added to cart
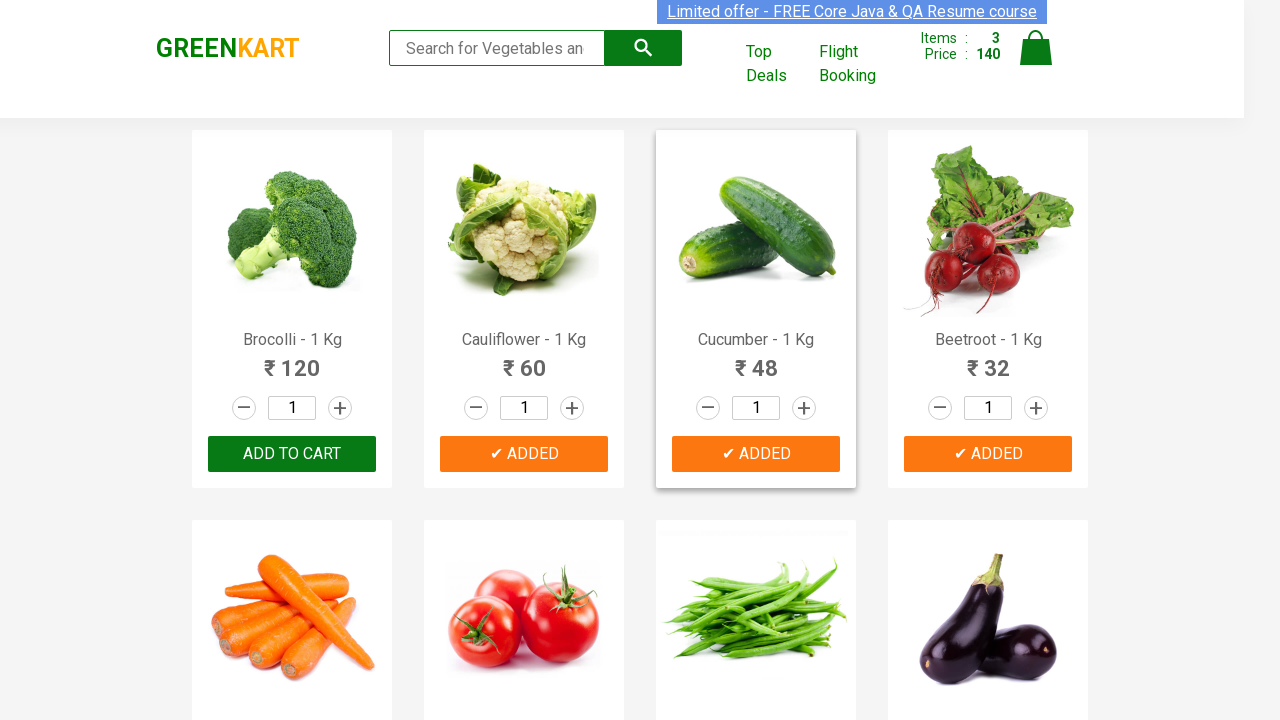

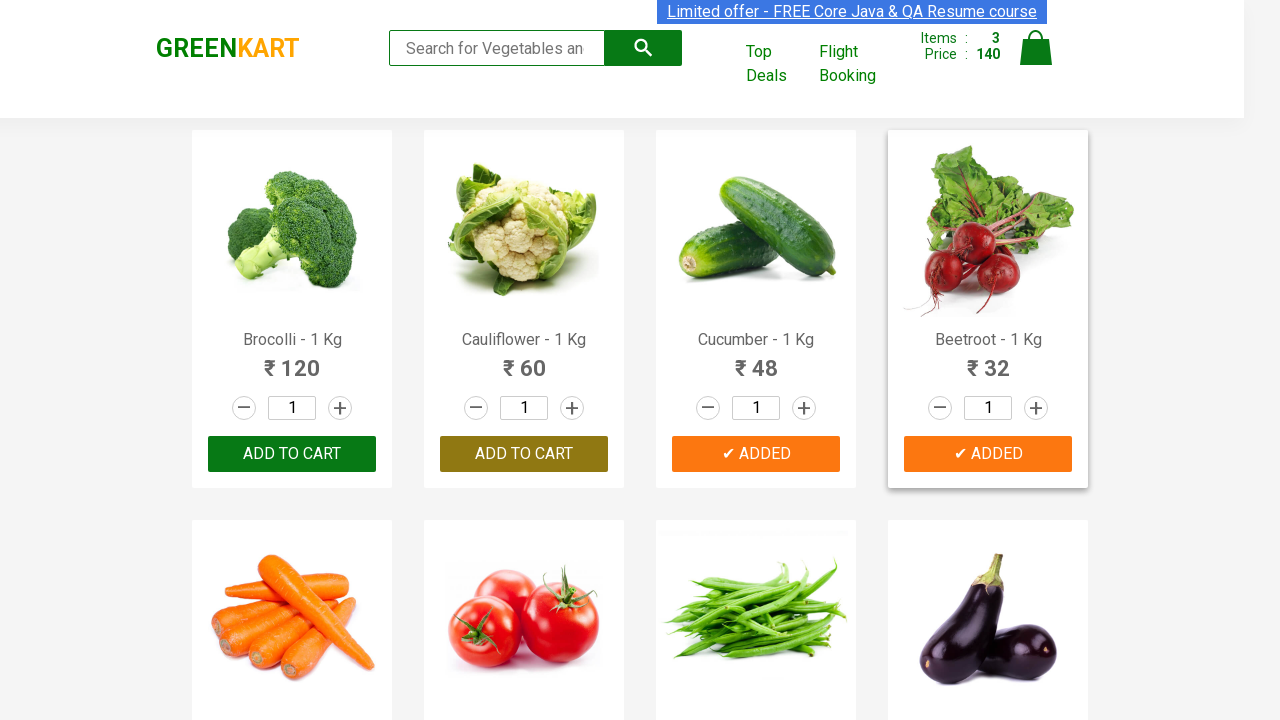